Tests keyboard actions by typing text in the first textarea, using Ctrl+A to select all, Ctrl+C to copy, then clicking the second textarea and using Ctrl+V to paste the text

Starting URL: https://text-compare.com/

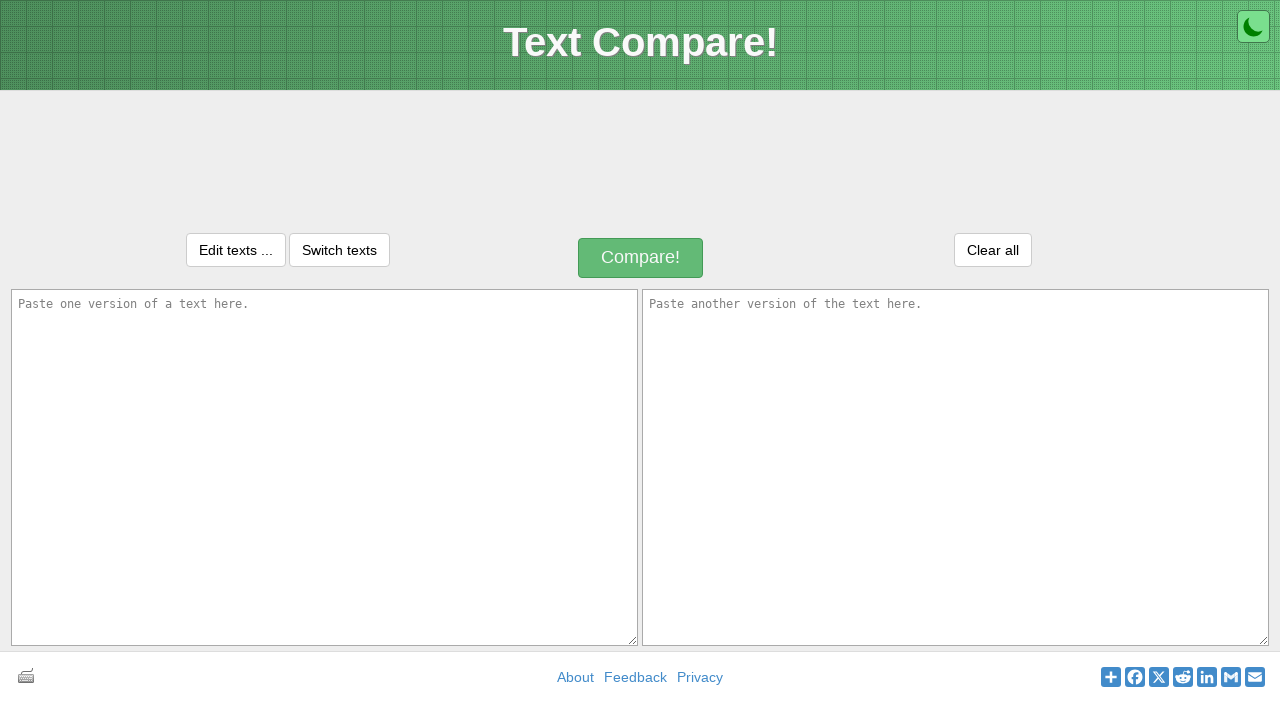

Filled first textarea with 'India is my Country' on textarea#inputText1
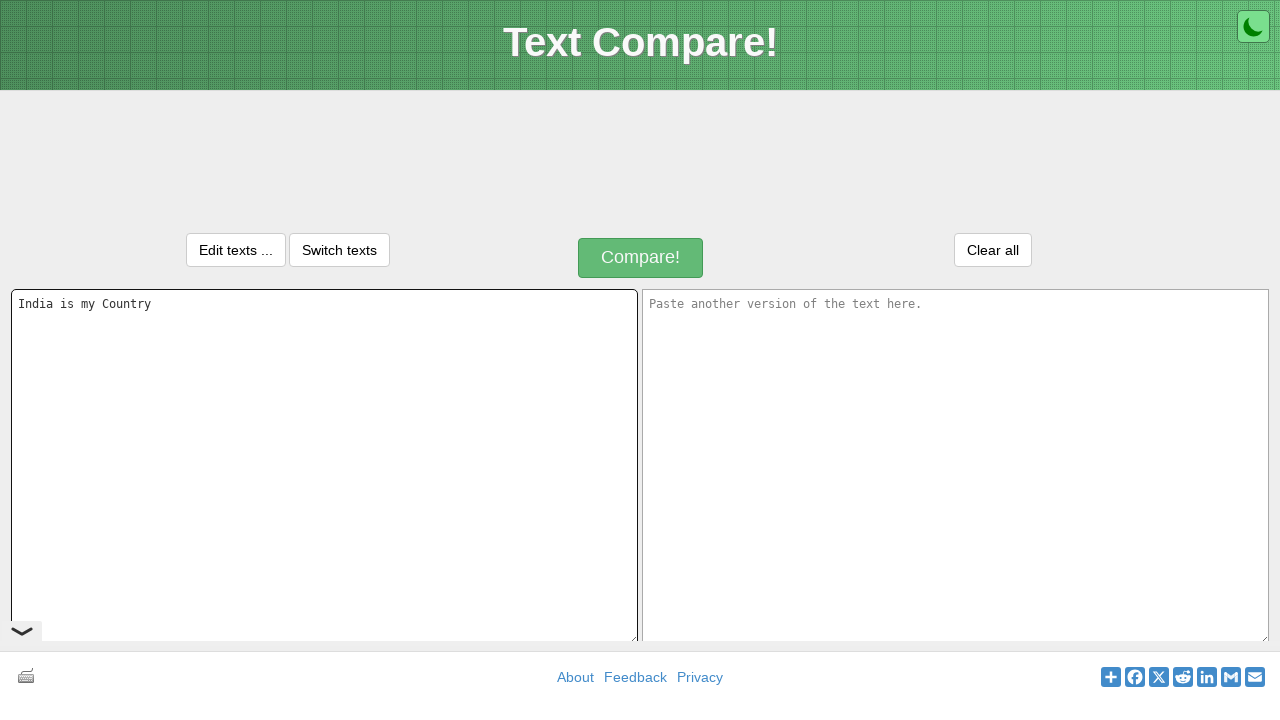

Clicked on first textarea to focus it at (324, 467) on textarea#inputText1
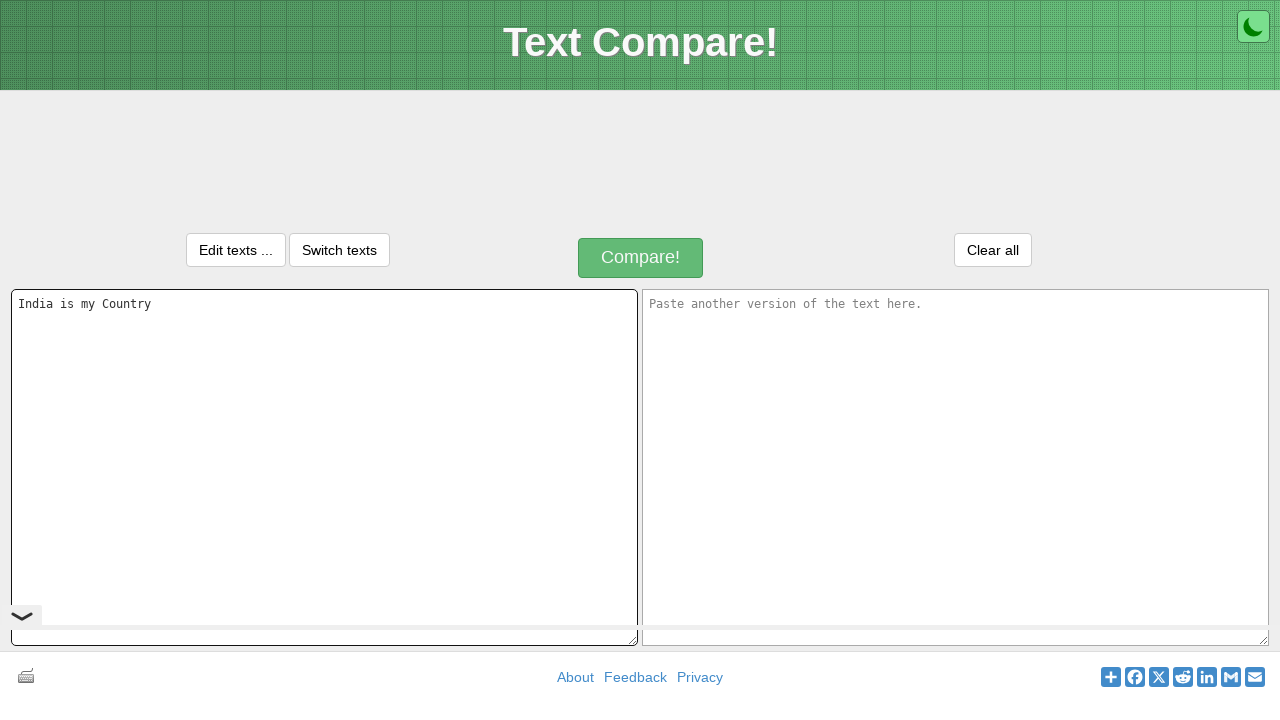

Selected all text in first textarea using Ctrl+A
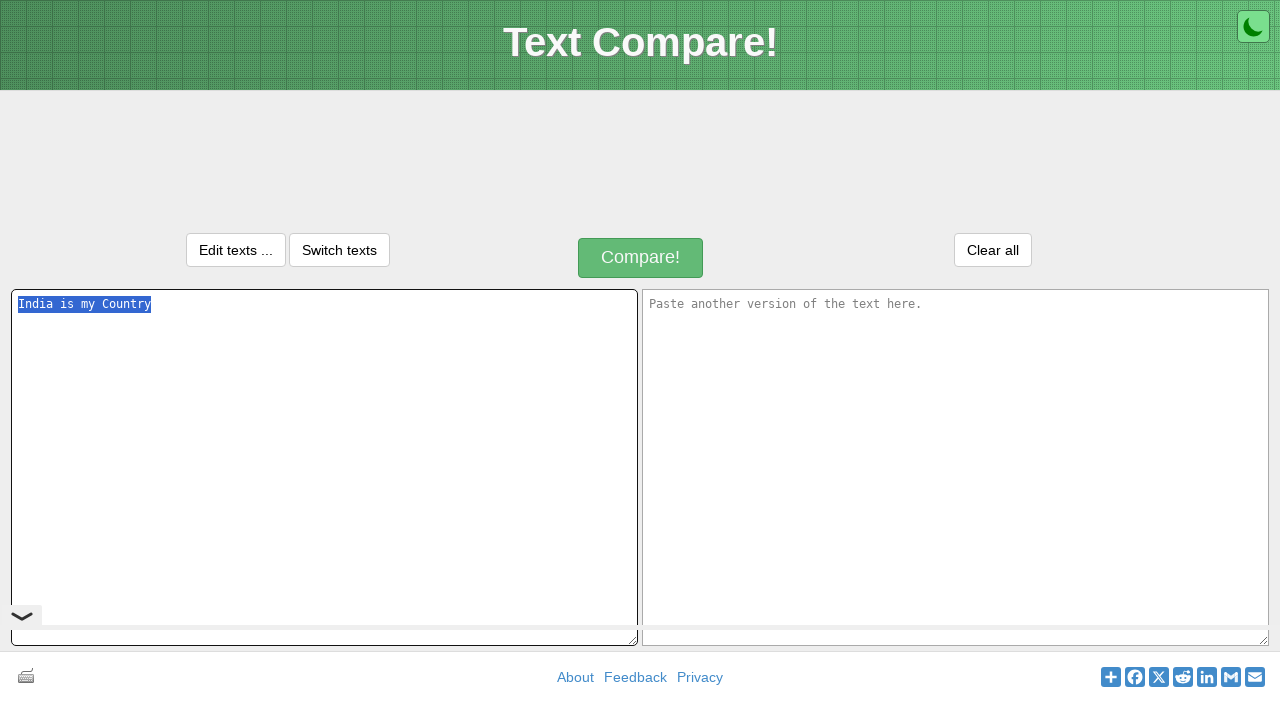

Copied selected text using Ctrl+C
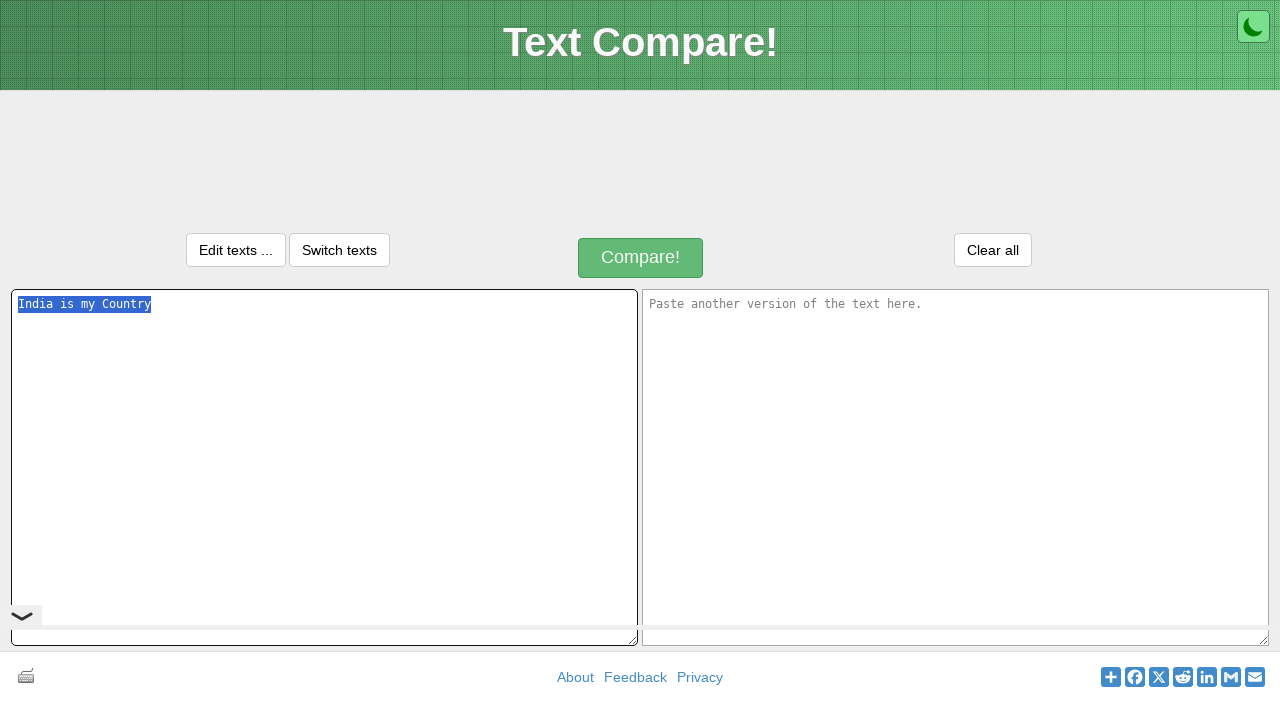

Clicked on second textarea to focus it at (956, 467) on textarea#inputText2
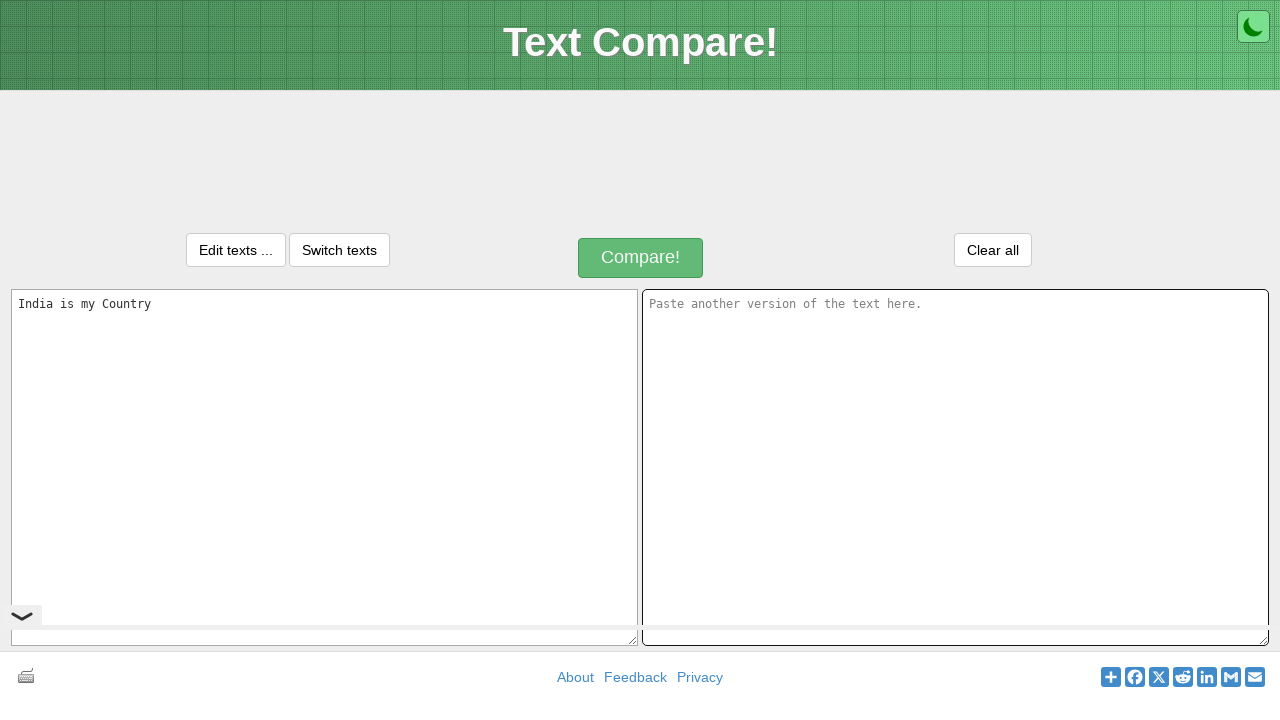

Pasted copied text into second textarea using Ctrl+V
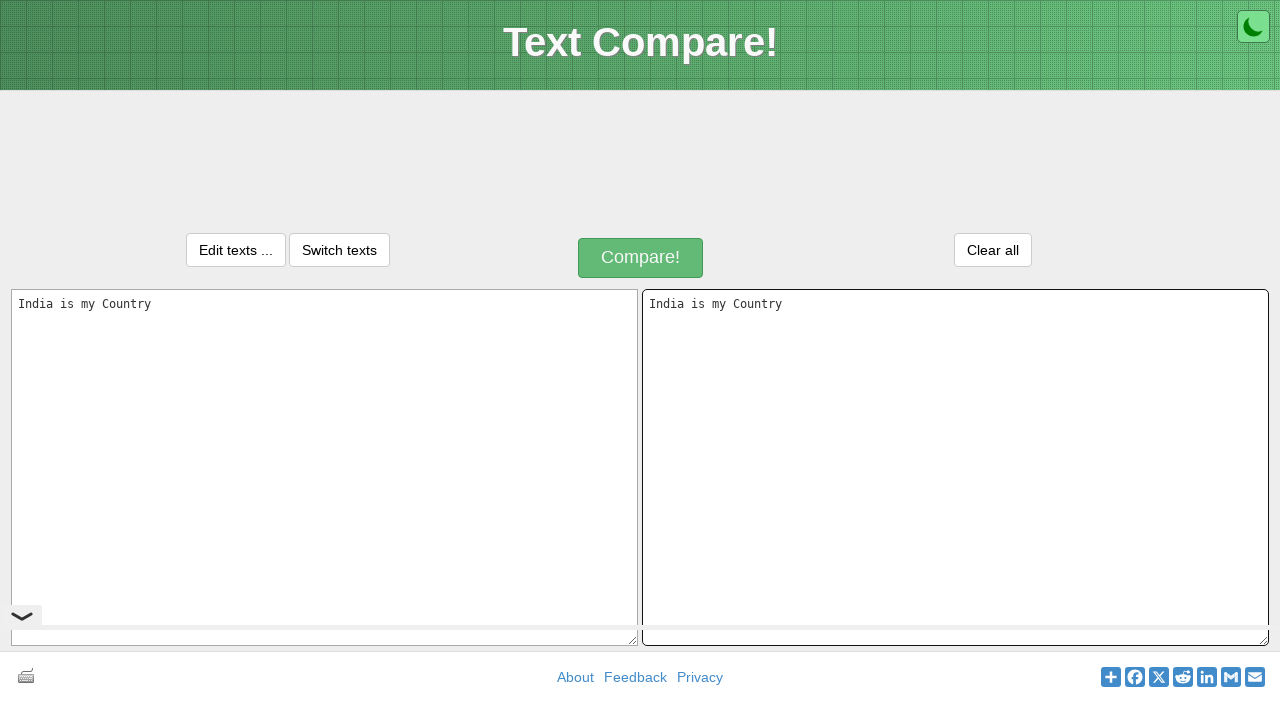

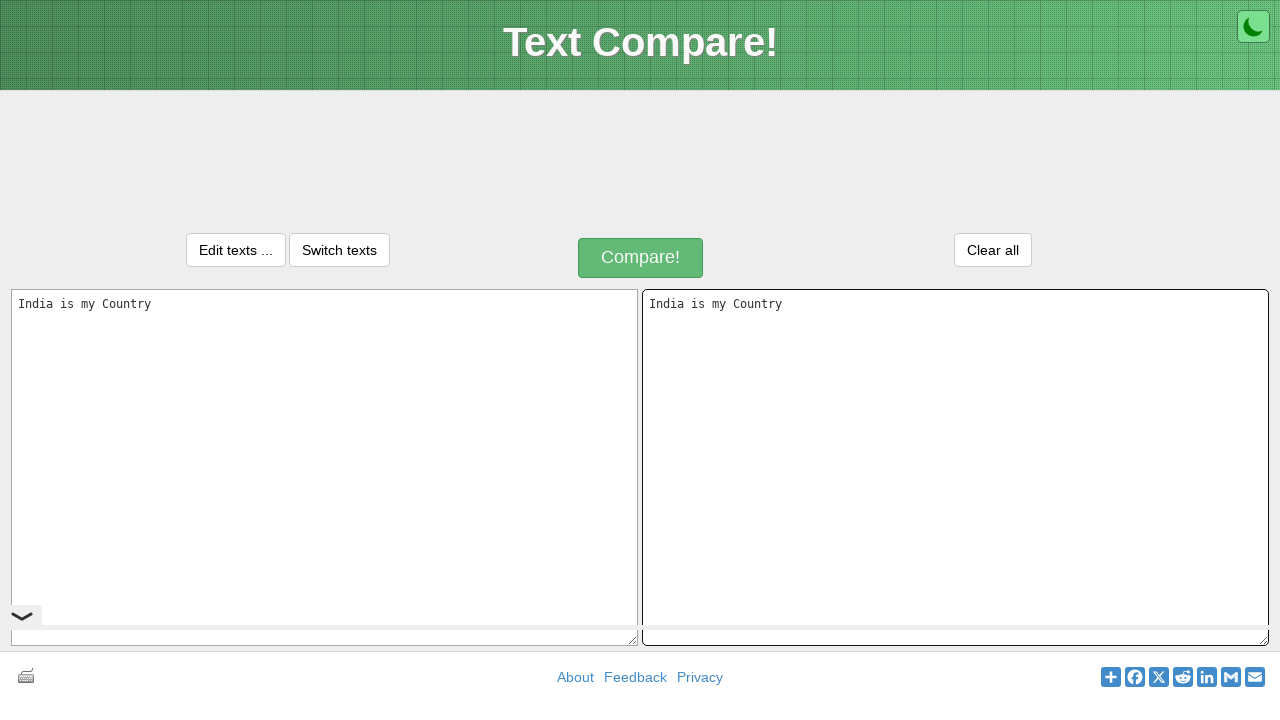